Tests an e-commerce site by searching for products containing "ca", verifying search results, and adding specific items to cart

Starting URL: https://rahulshettyacademy.com/seleniumPractise/#/

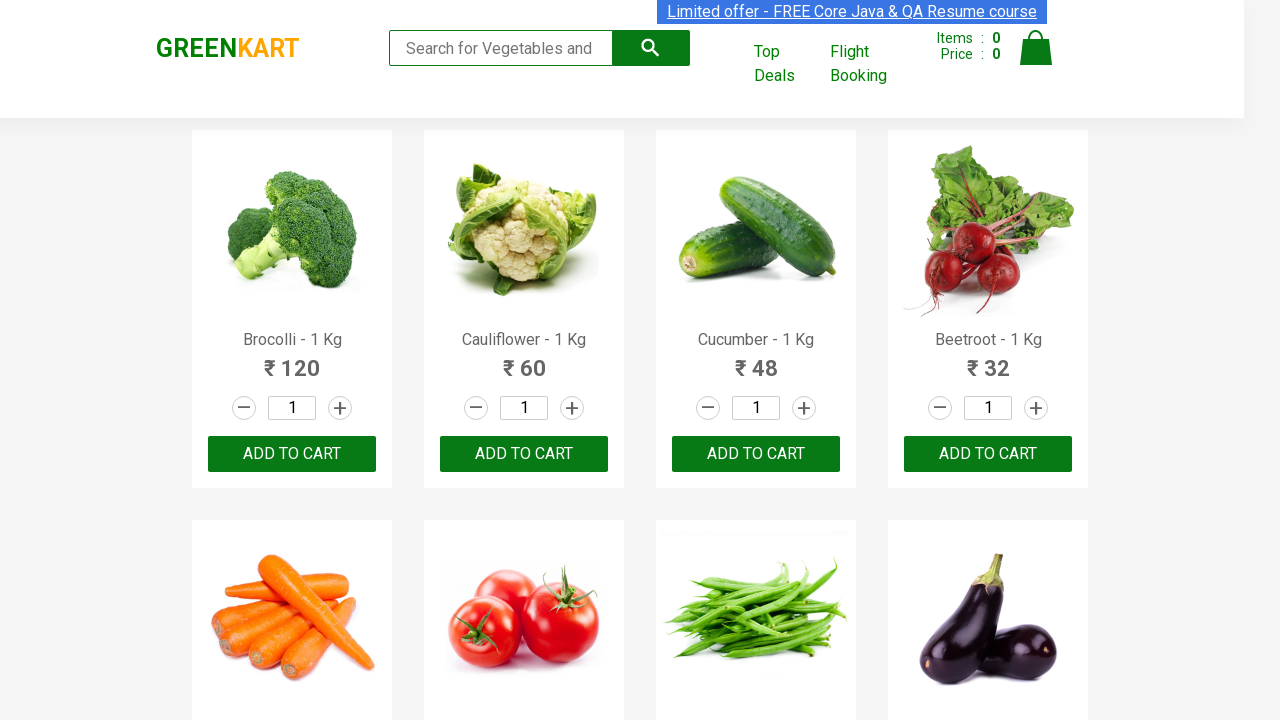

Filled search field with 'ca' on input.search-keyword
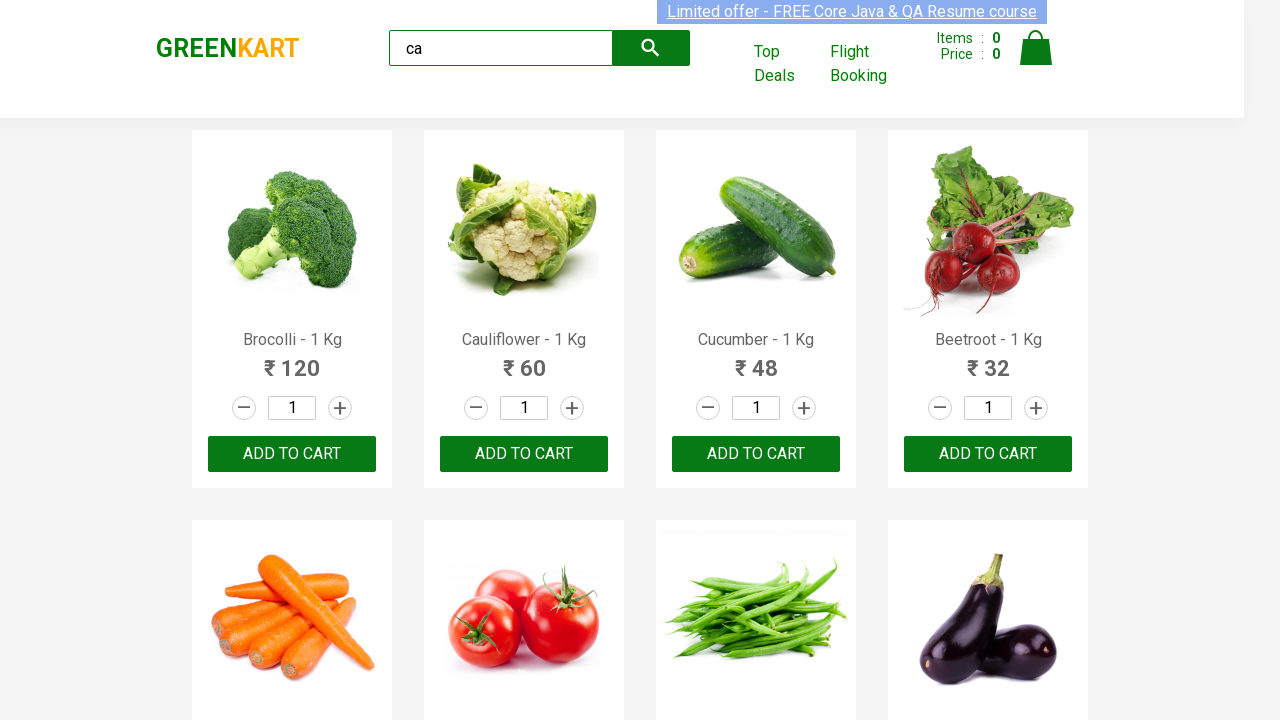

Waited 2 seconds for search results to load
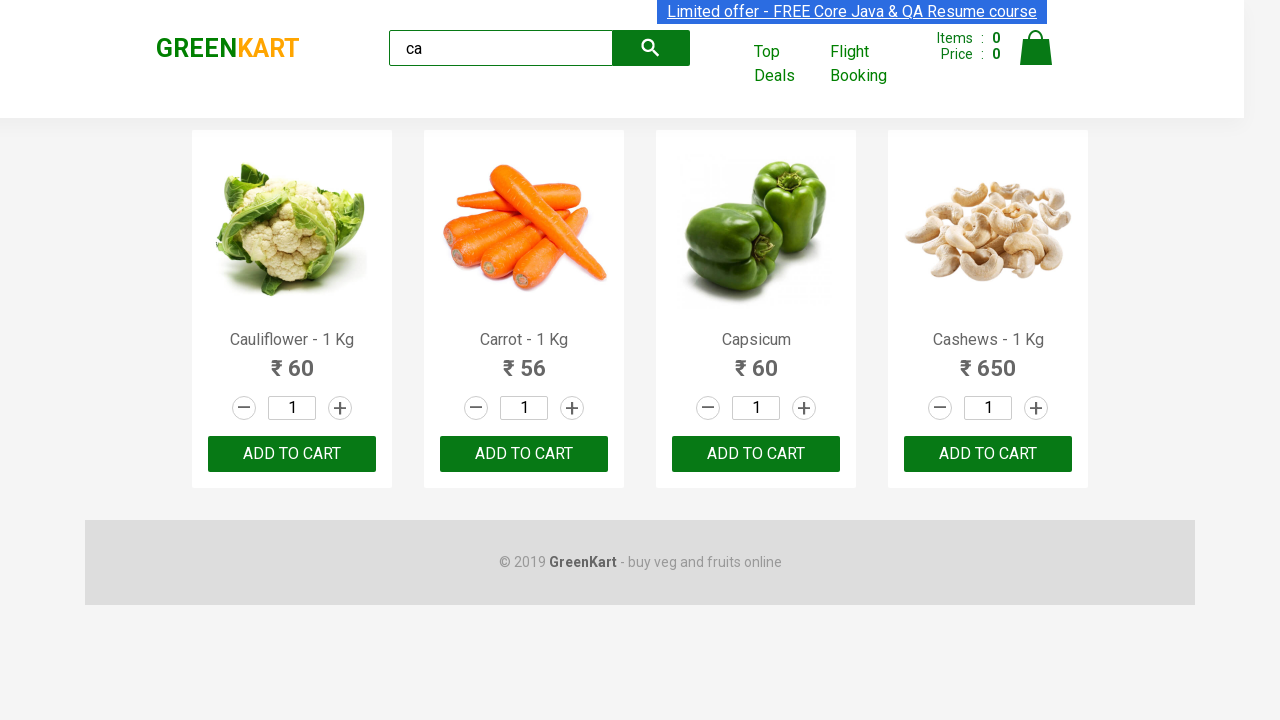

Verified that 4 products are displayed in search results
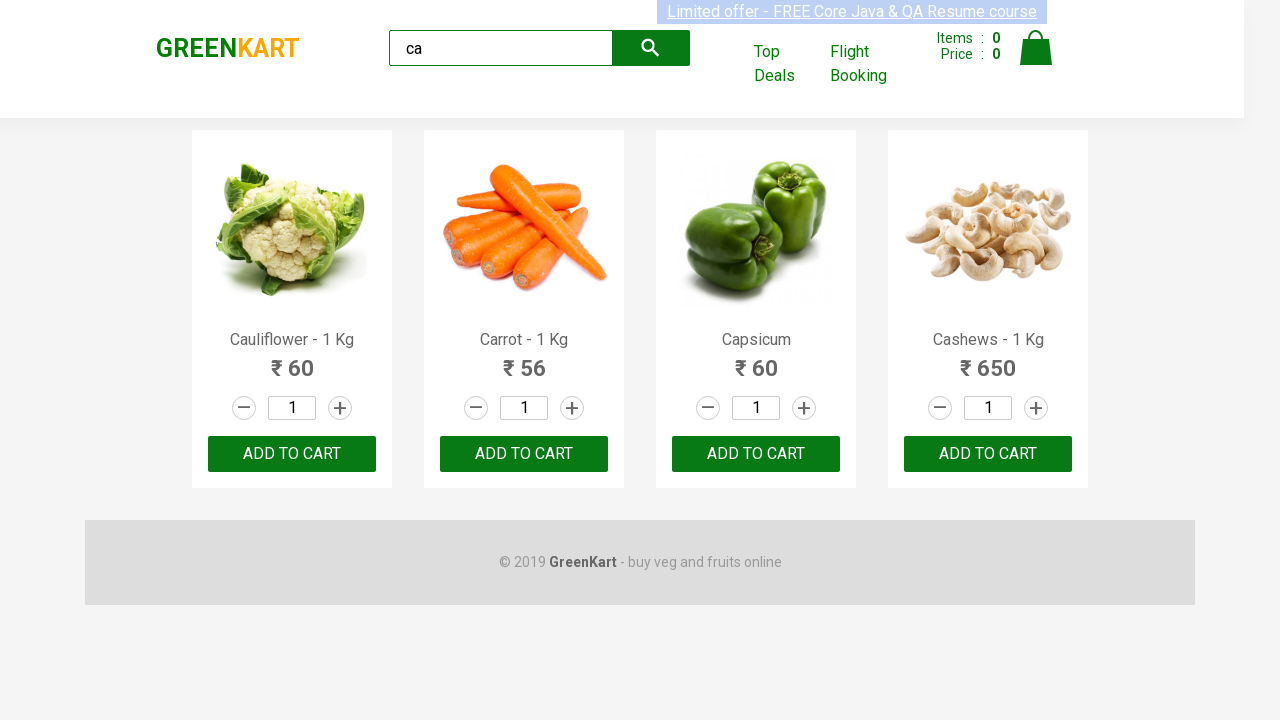

Clicked 'ADD TO CART' button for the third product at (756, 454) on .product >> nth=2 >> internal:text="ADD TO CART"i
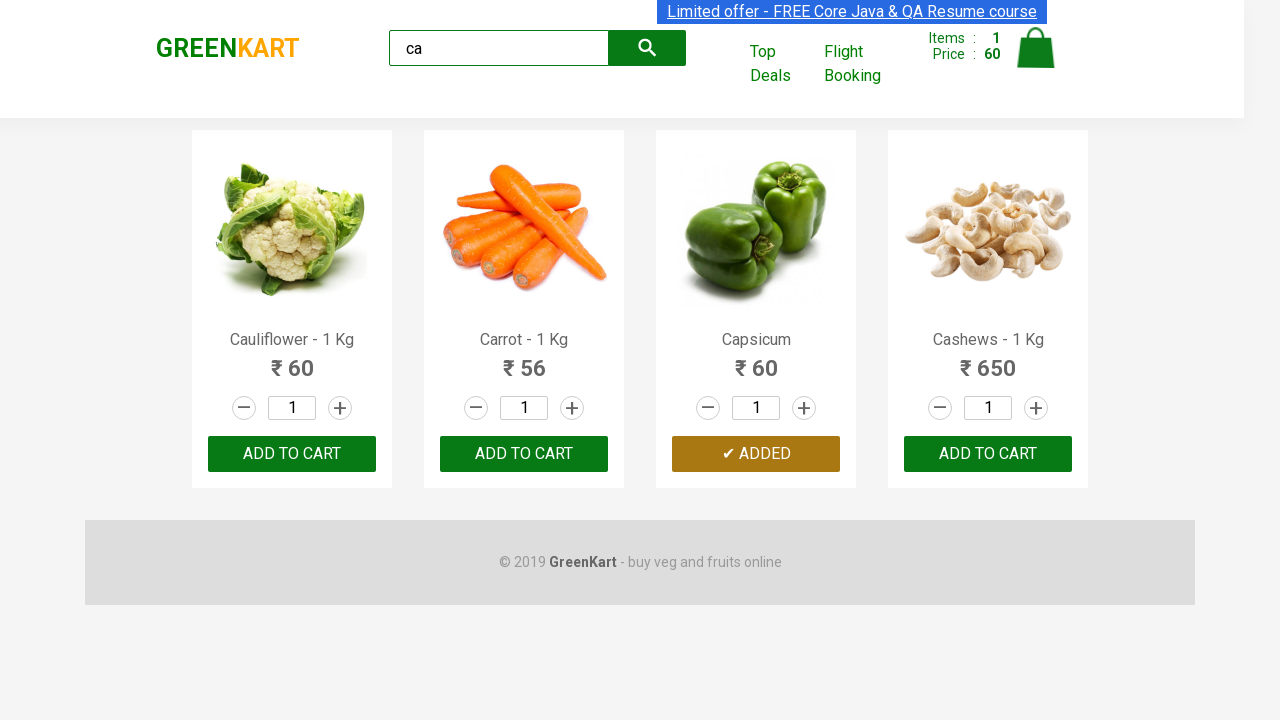

Clicked 'ADD TO CART' button for Cashews product at (988, 454) on .product >> nth=3 >> button
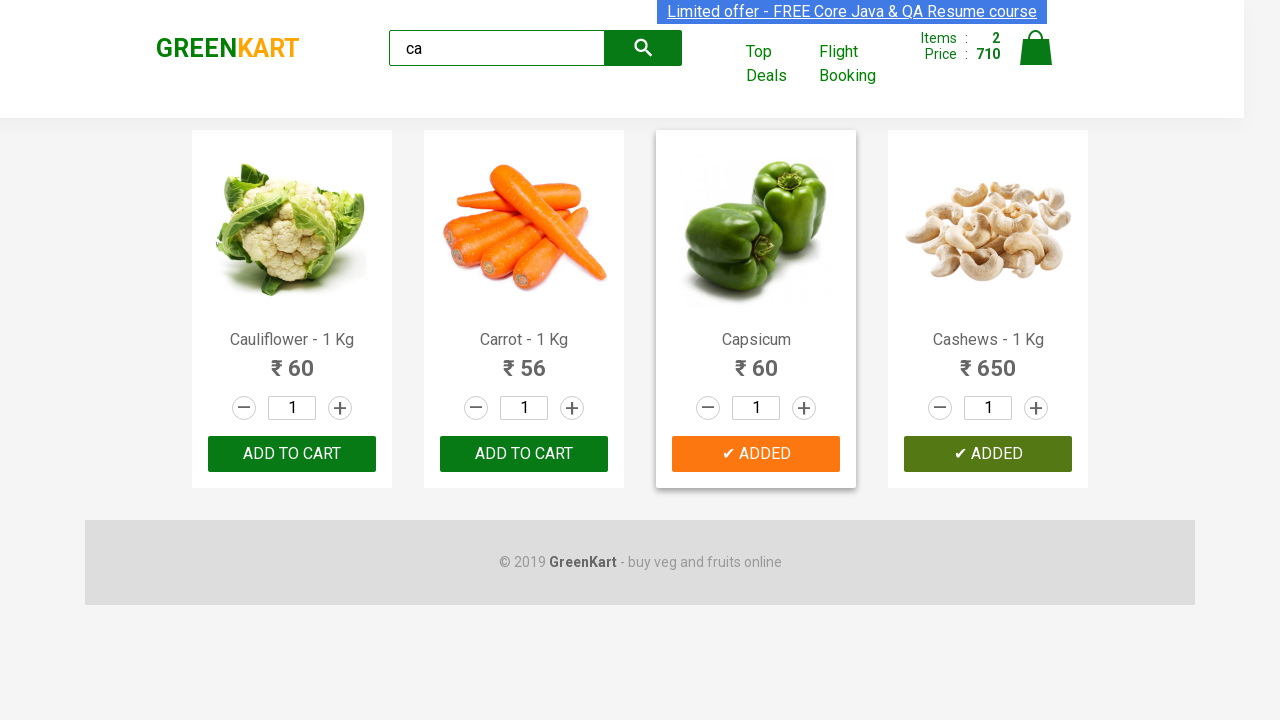

Verified that the brand logo is visible
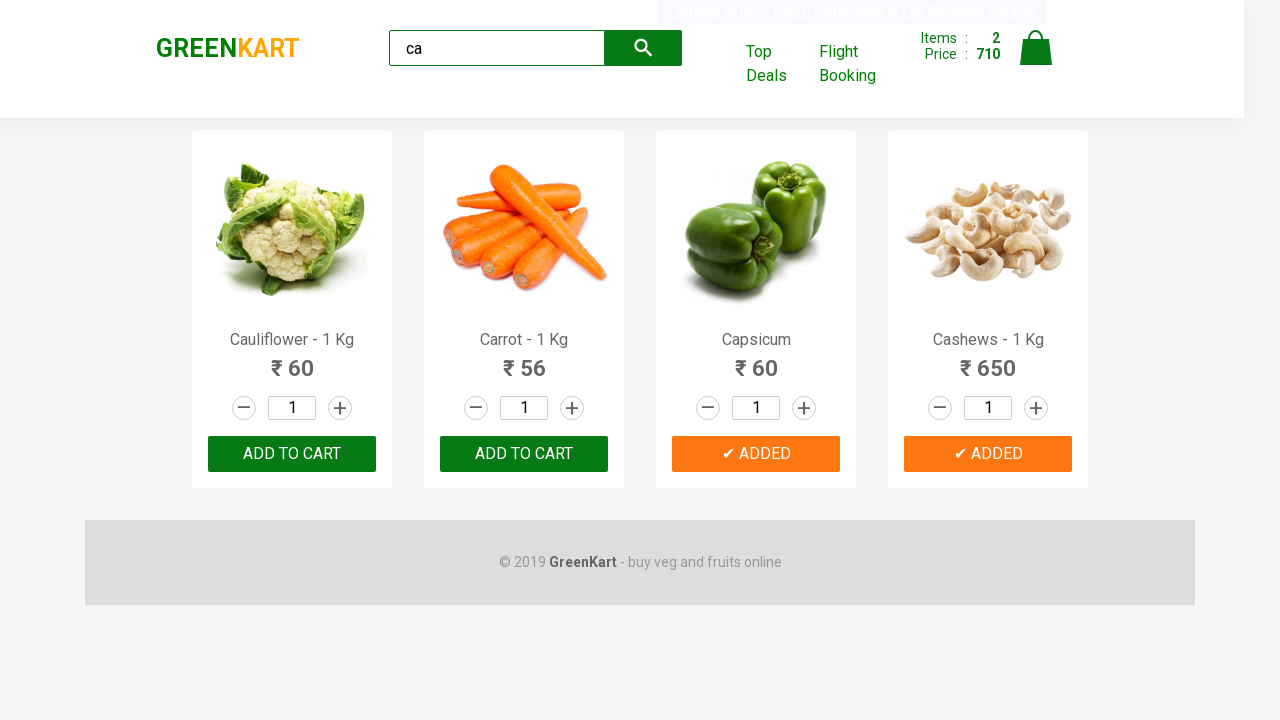

Verified that the brand logo displays 'GREENKART'
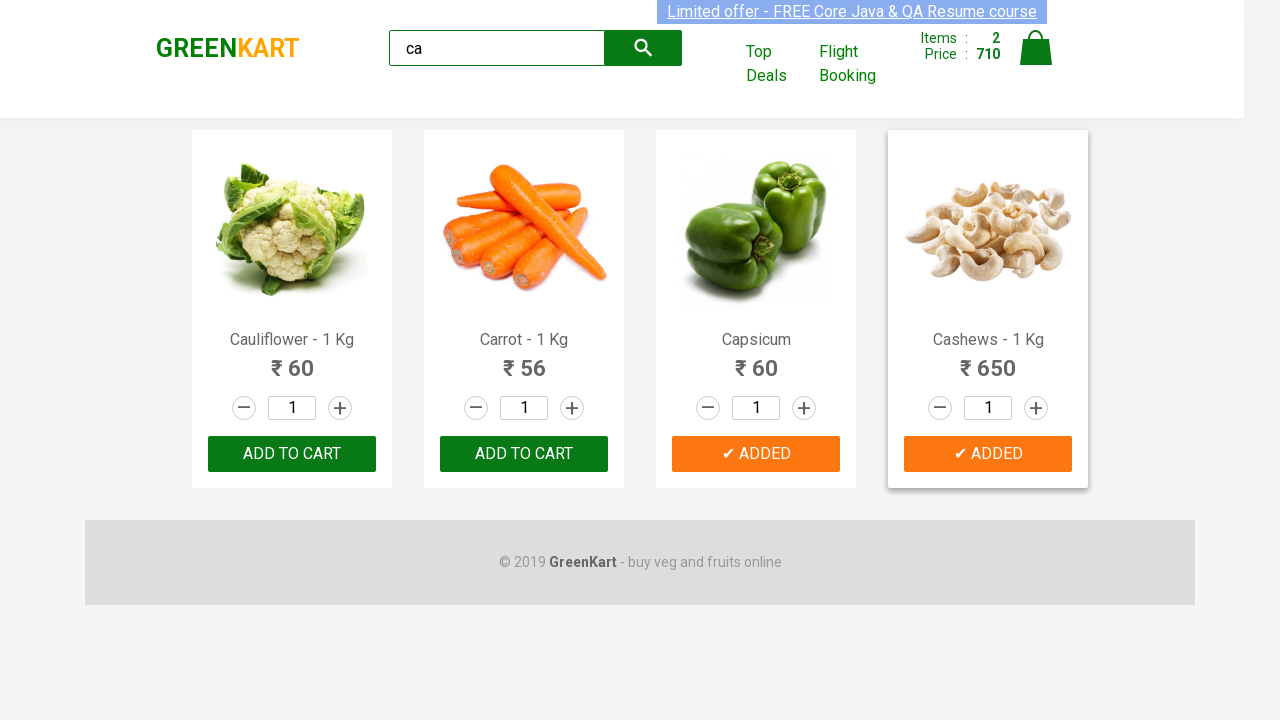

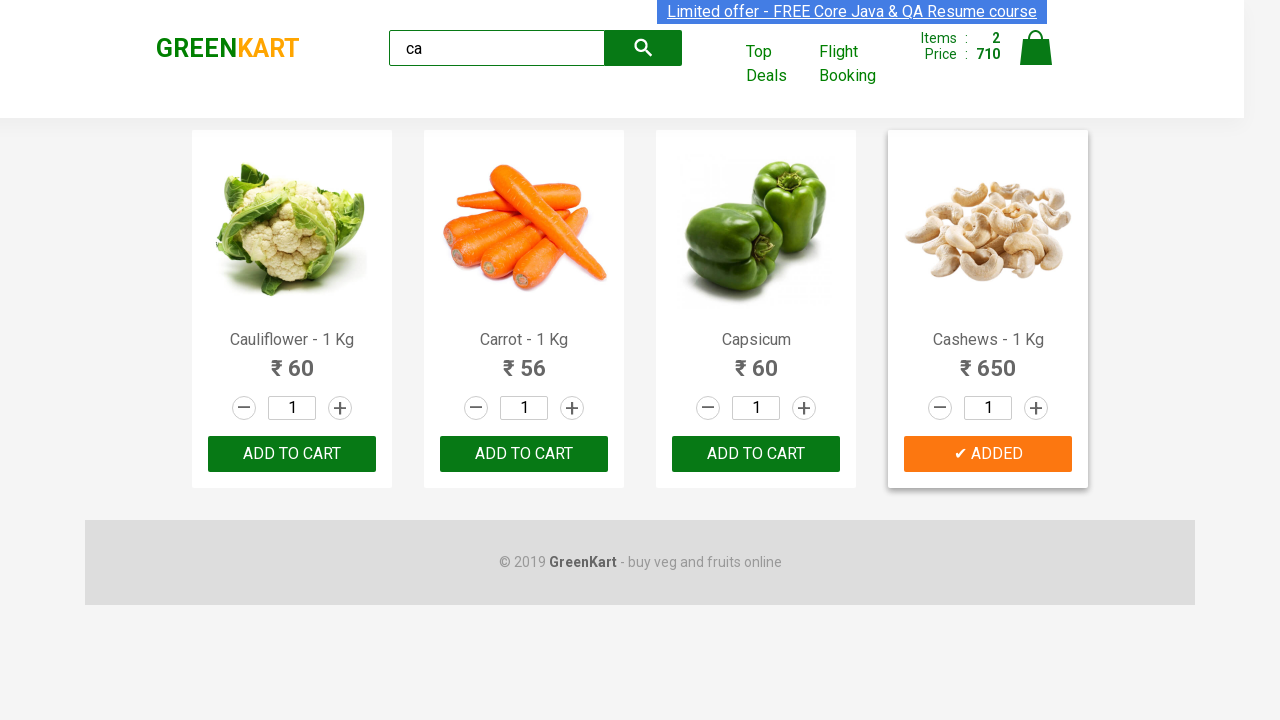